Tests JavaScript prompt alert handling by clicking the prompt button, entering text, and accepting the alert

Starting URL: https://the-internet.herokuapp.com/javascript_alerts

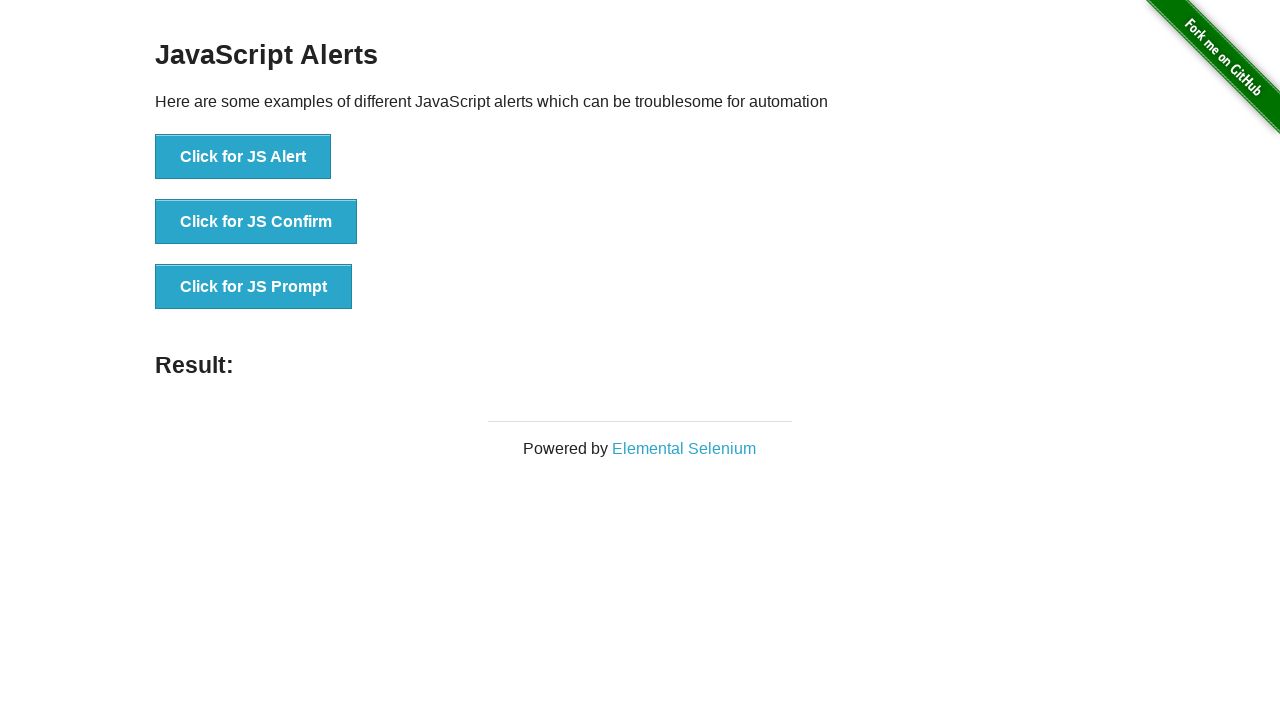

Clicked prompt button to trigger JavaScript alert at (254, 287) on xpath=//button[@onclick='jsPrompt()']
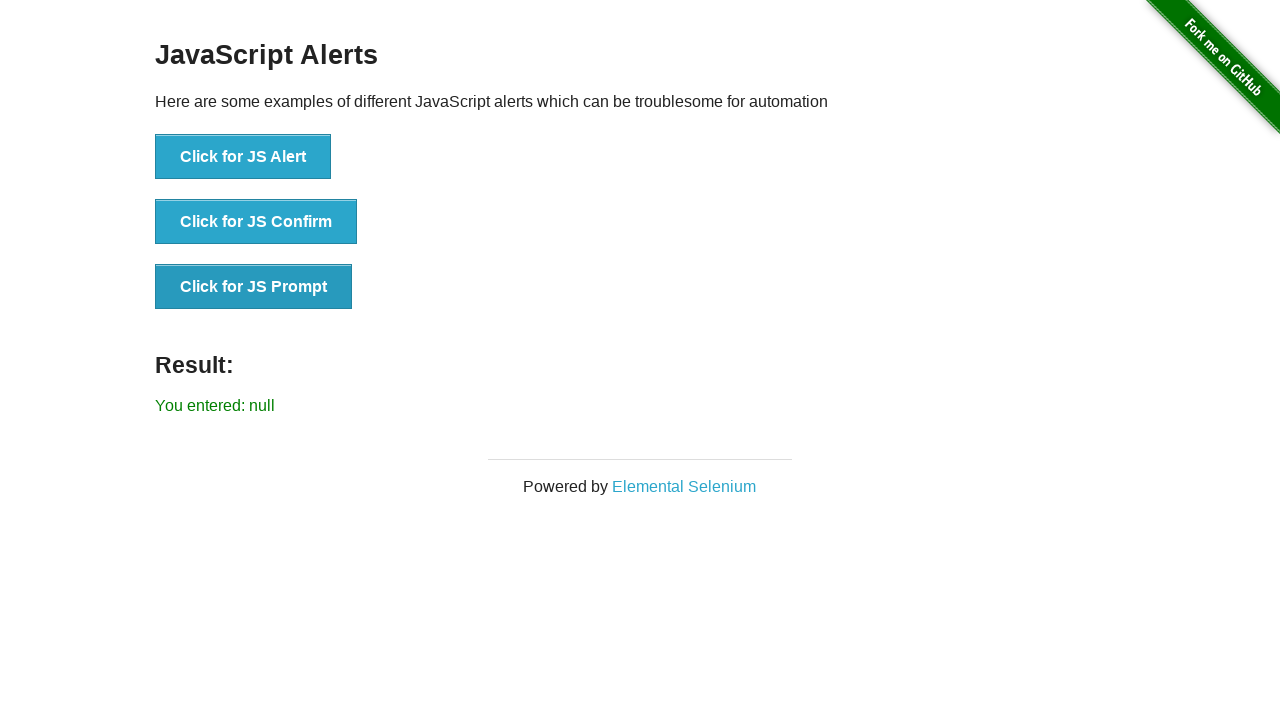

Set up dialog handler to accept prompt with text 'Welcome'
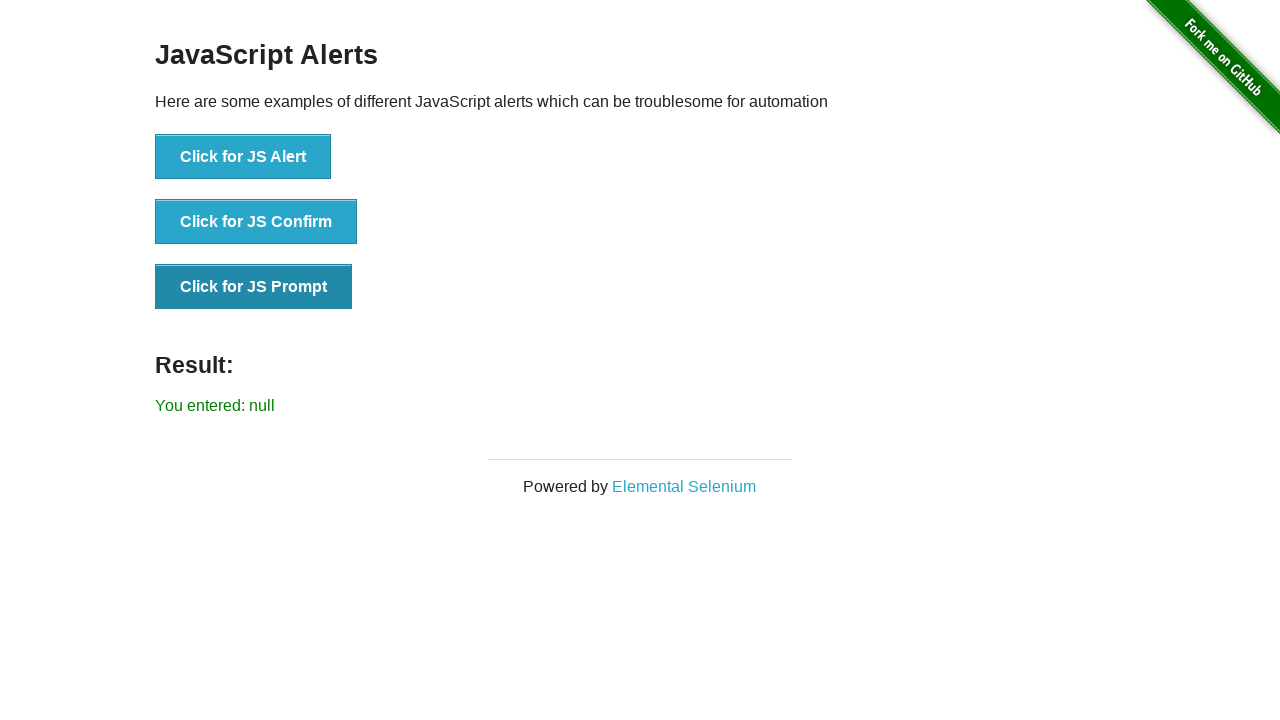

Clicked prompt button again to trigger and handle the dialog at (254, 287) on xpath=//button[@onclick='jsPrompt()']
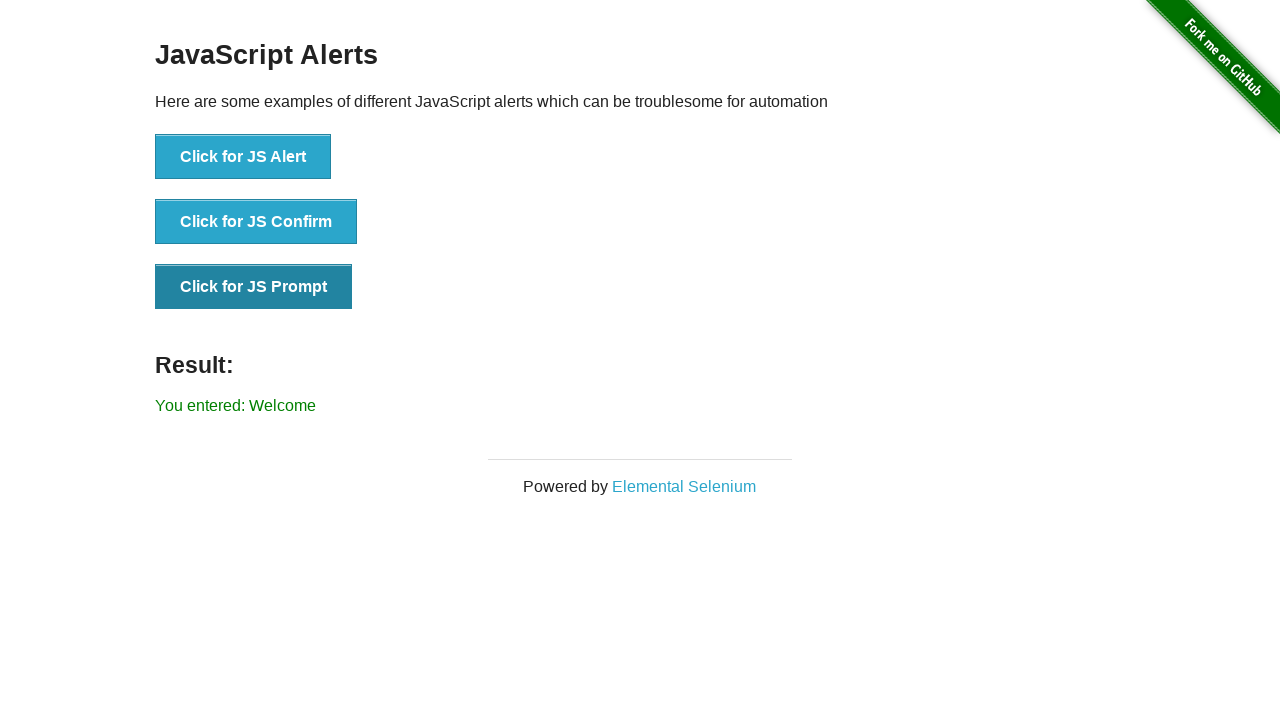

Verified result text appeared on page
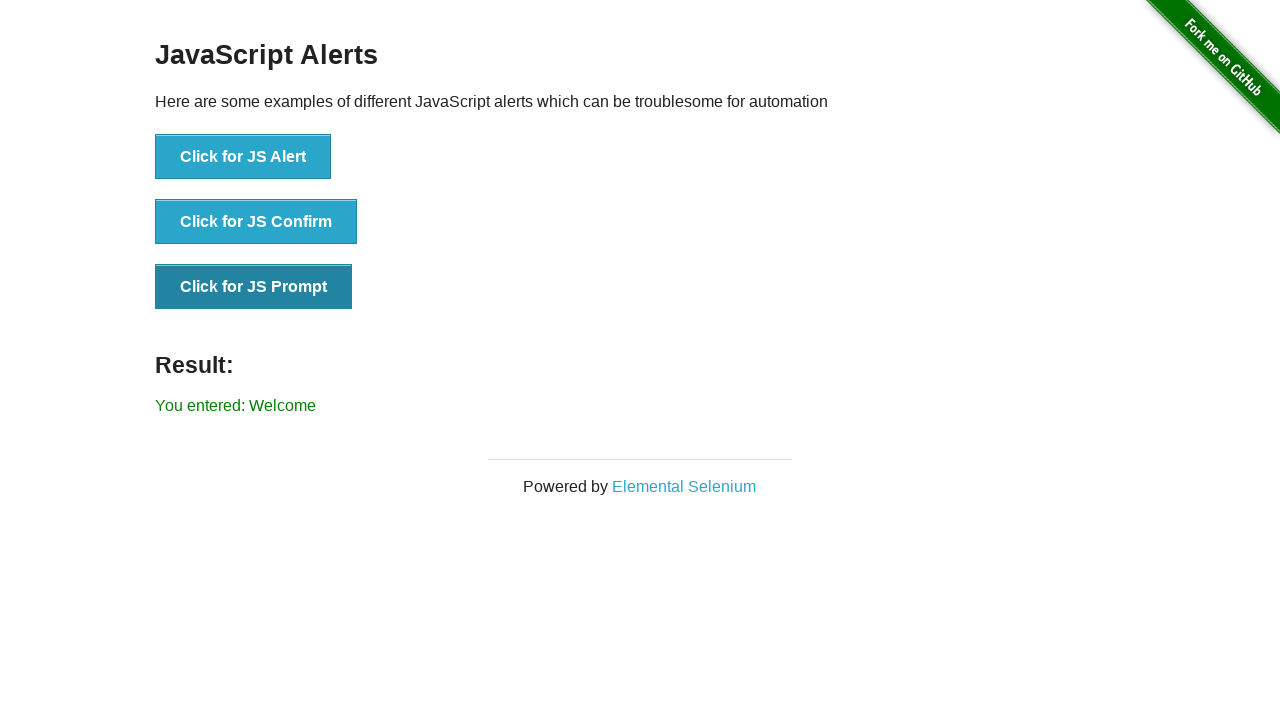

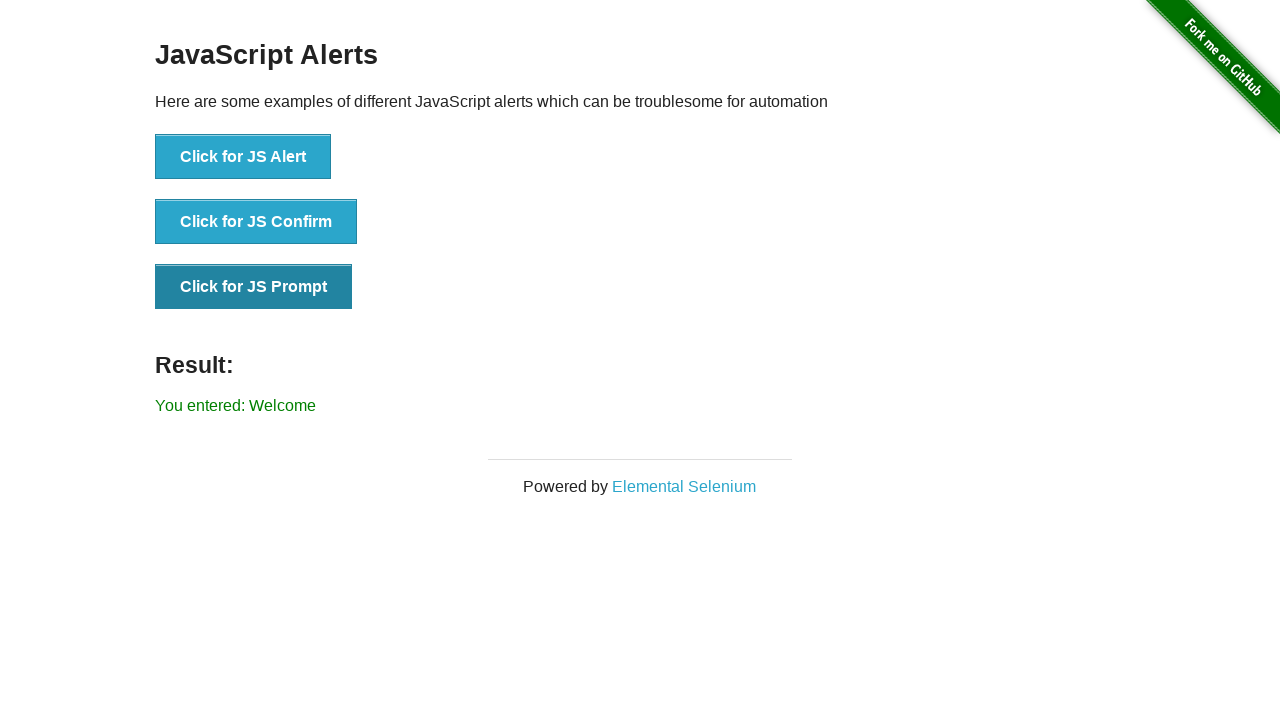